Tests dropdown navigation on Syncfusion's React dropdown list component page by clicking on the COMPANY menu and selecting the Microsoft Partner option.

Starting URL: https://www.syncfusion.com/react-ui-components/react-dropdown-list

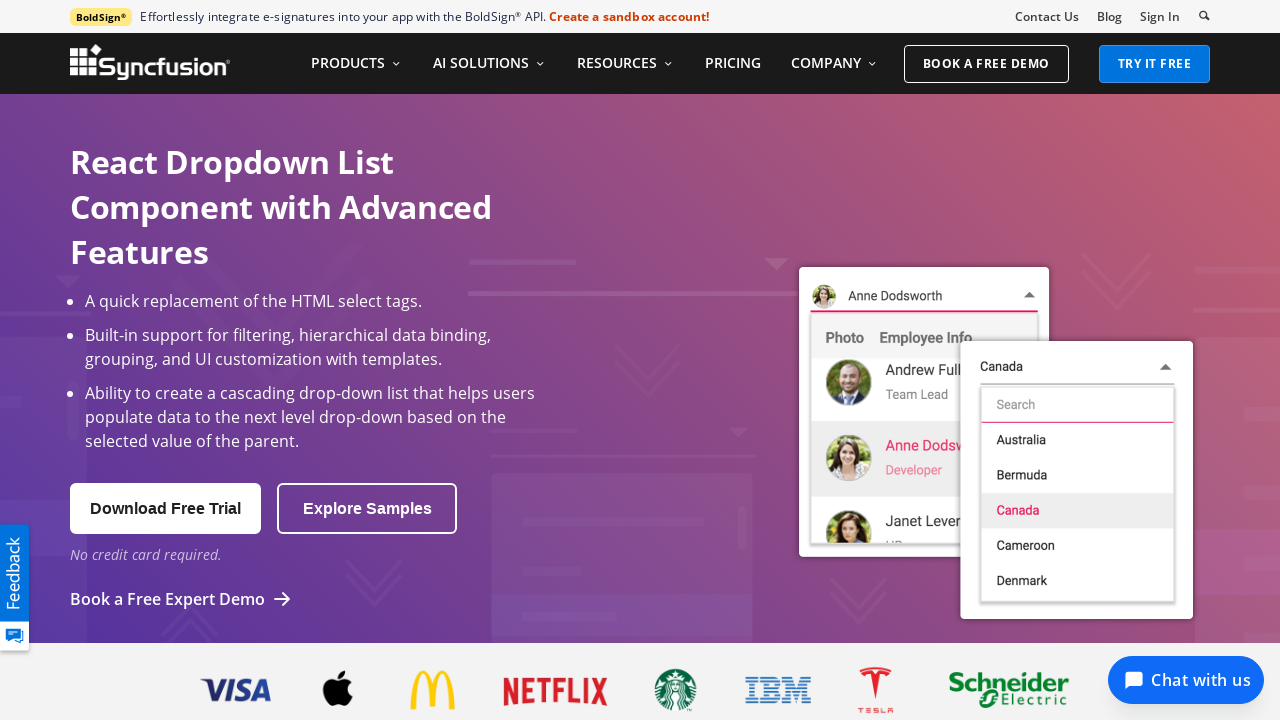

Navigated to Syncfusion React dropdown list component page
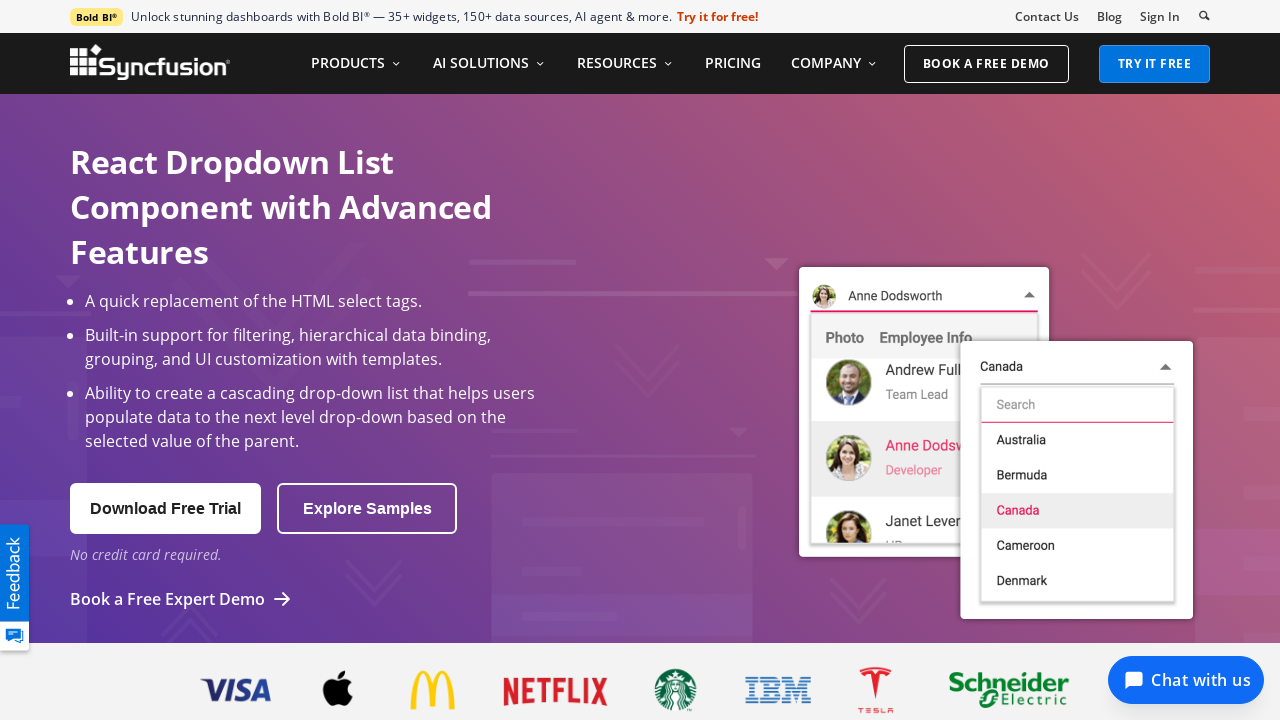

Clicked on the COMPANY dropdown menu at (834, 63) on [data-text='COMPANY']
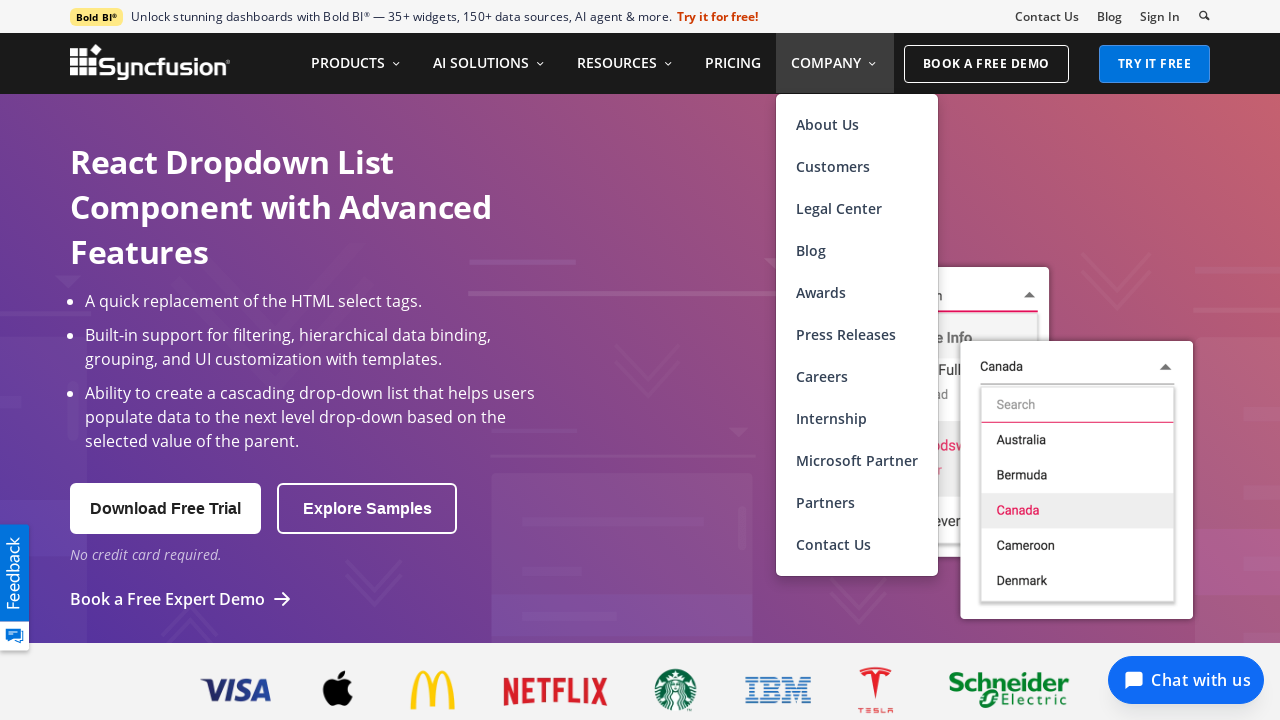

Selected Microsoft Partner option from dropdown menu at (856, 461) on .dropdown-menu >> li >> internal:has-text="Microsoft Partner"i >> internal:has="
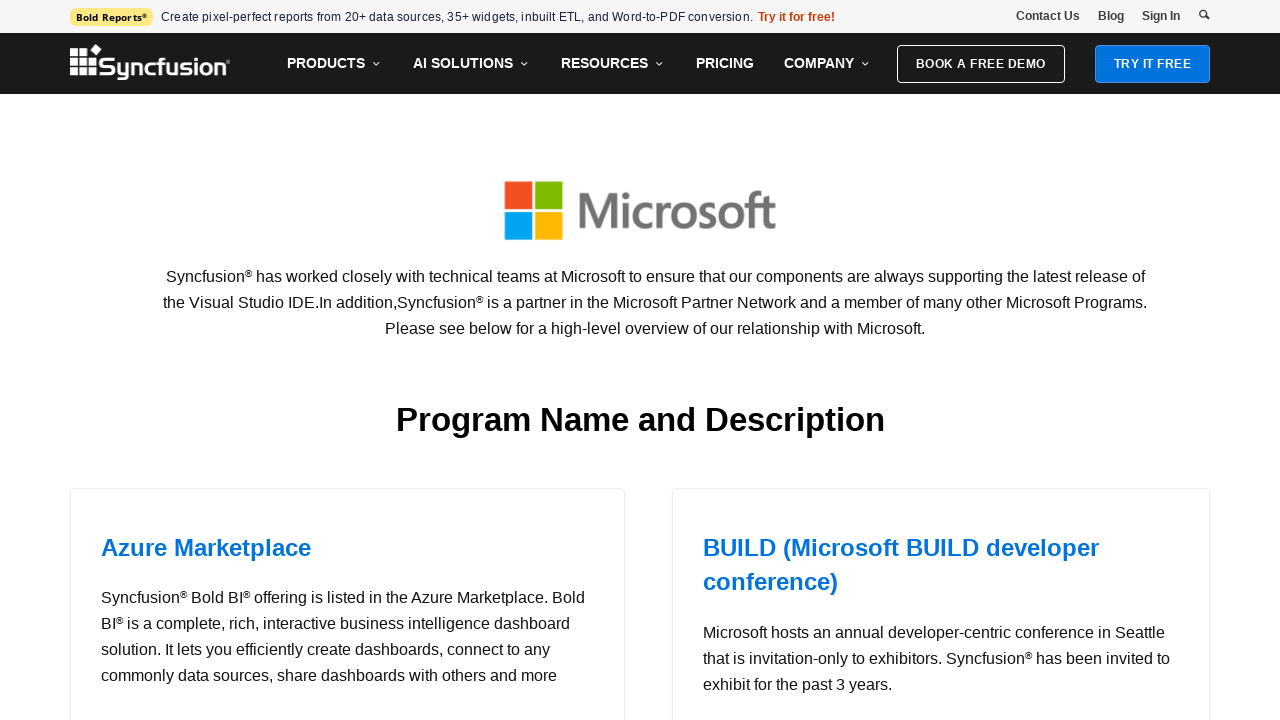

Page finished loading after selecting Microsoft Partner
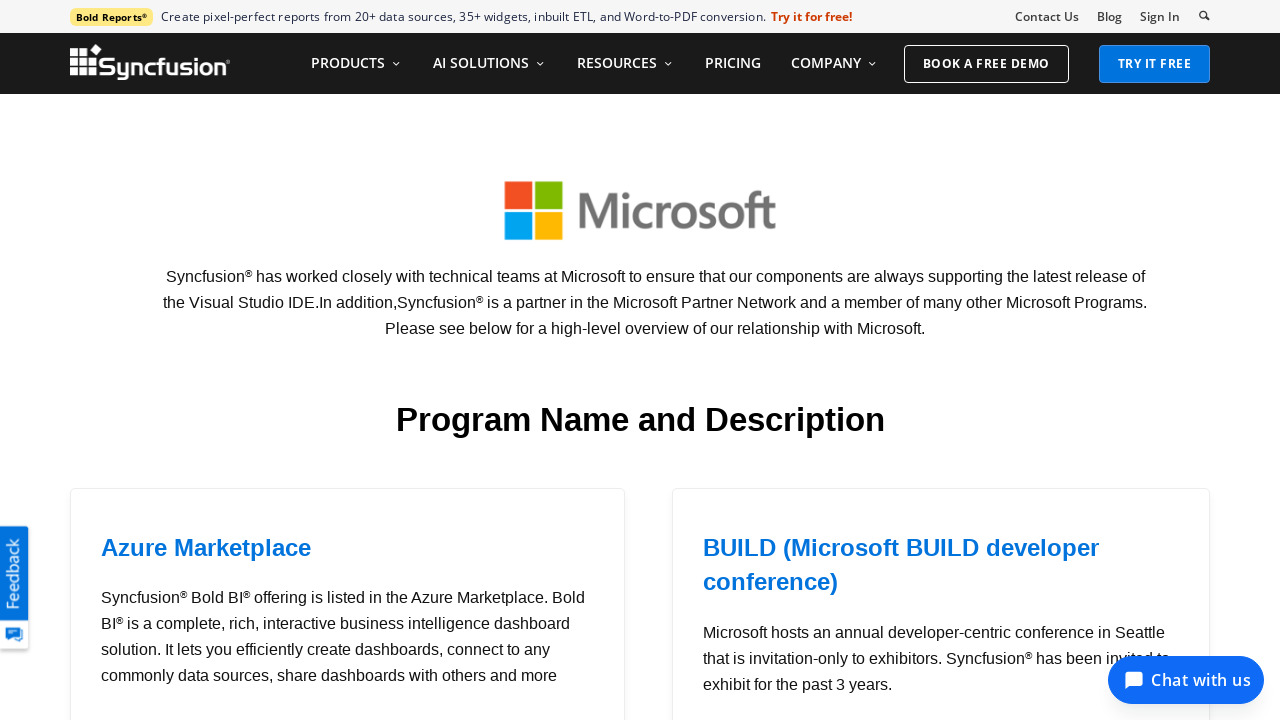

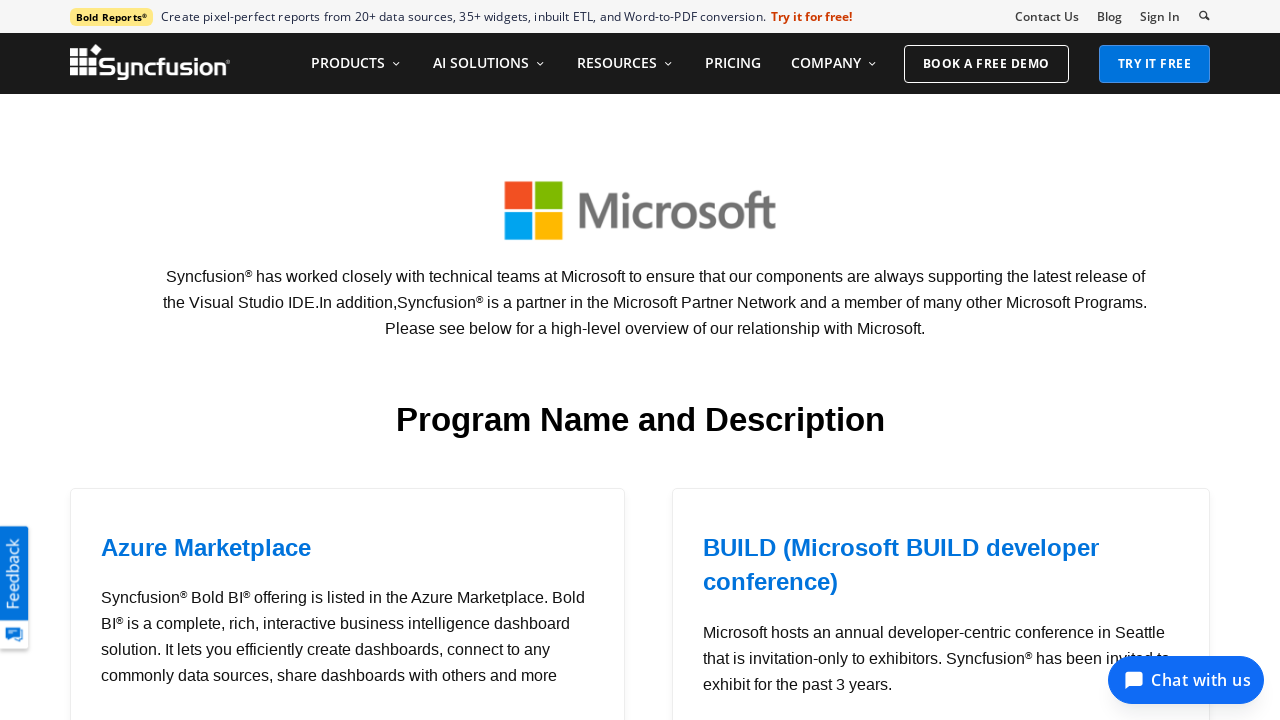